Tests form interaction by selecting a checkbox option, using that value to select from dropdown and fill a text field, then triggering and validating an alert

Starting URL: https://www.rahulshettyacademy.com/AutomationPractice/

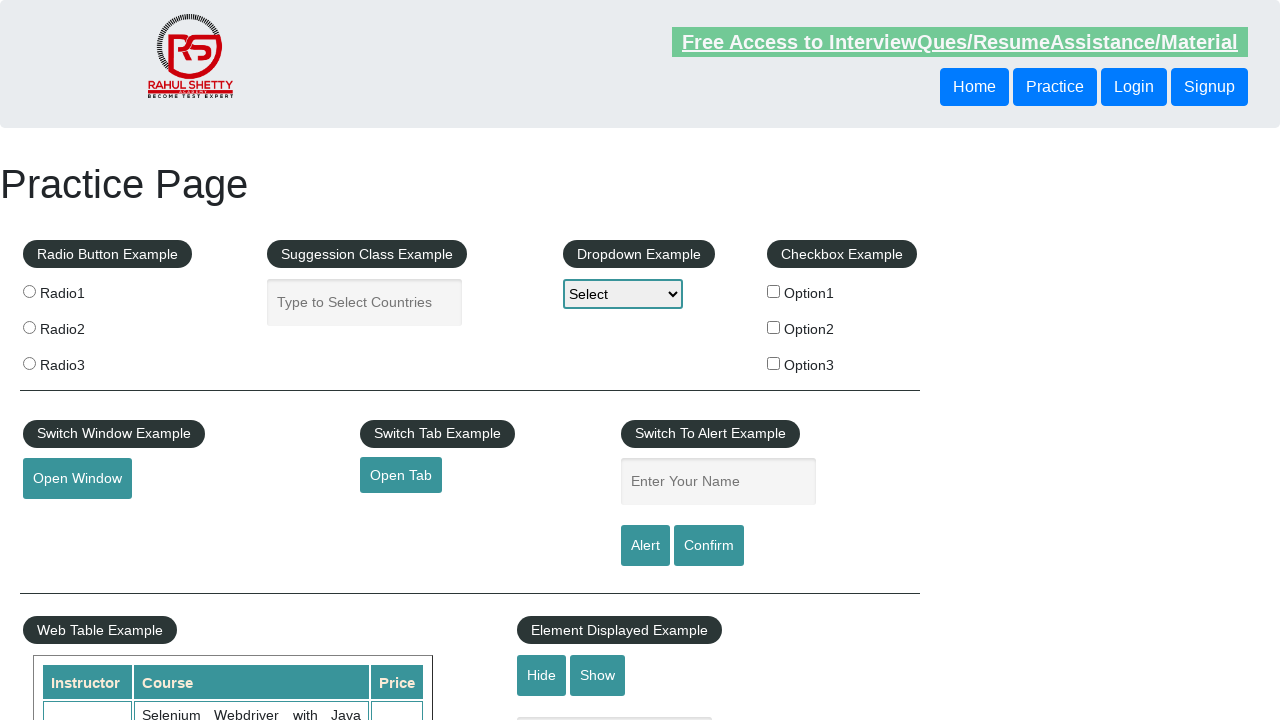

Retrieved text from second checkbox label
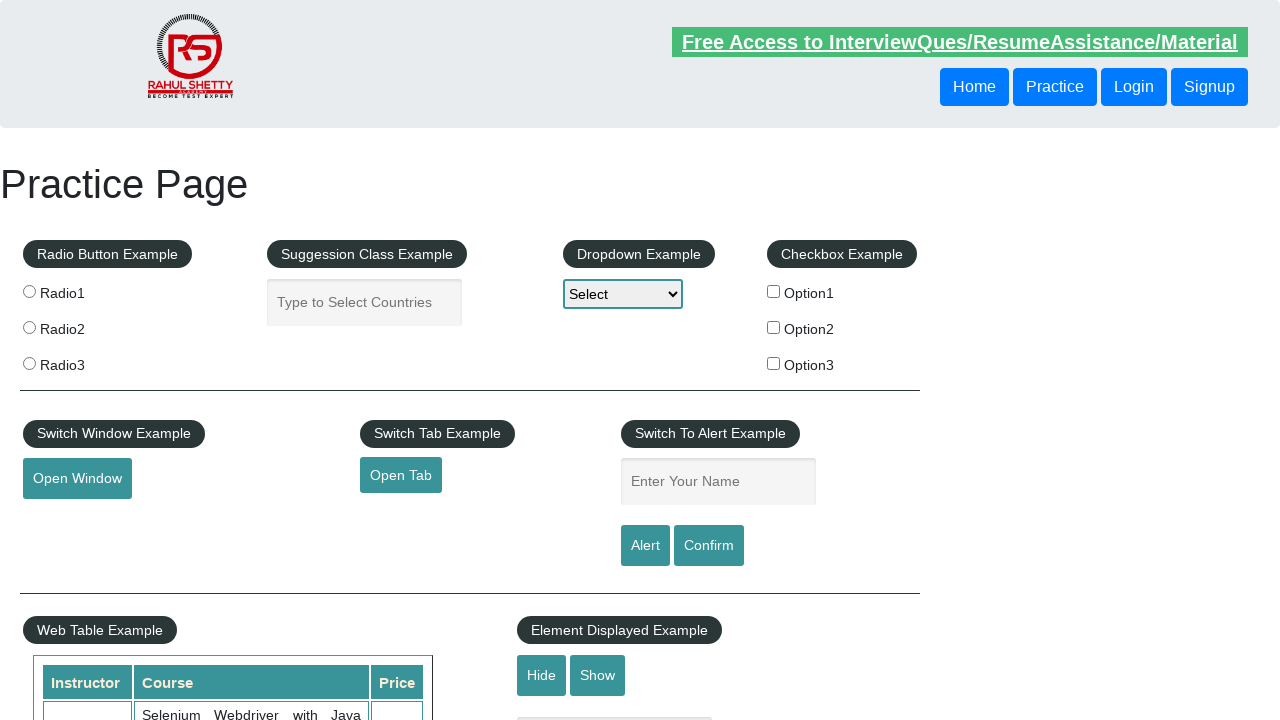

Clicked second checkbox option at (774, 327) on xpath=//*[@id='checkBoxOption2']
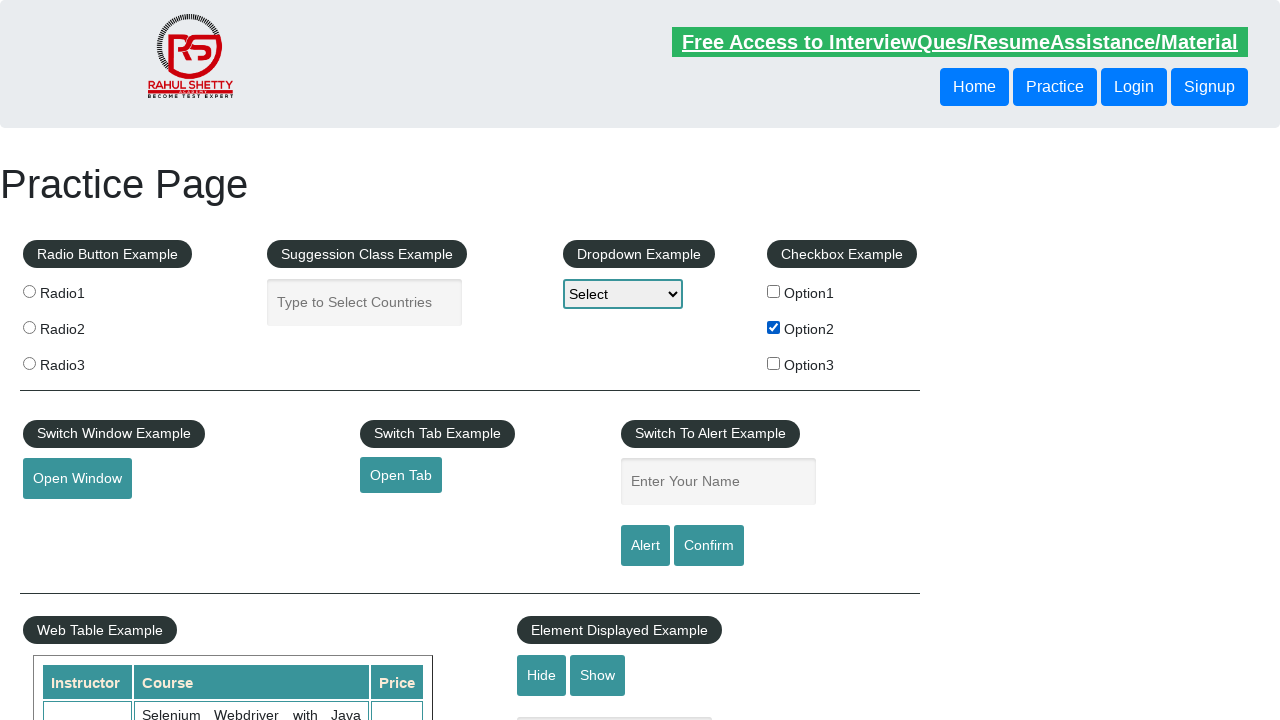

Selected dropdown option with label 'Option2' on //*[@id='dropdown-class-example']
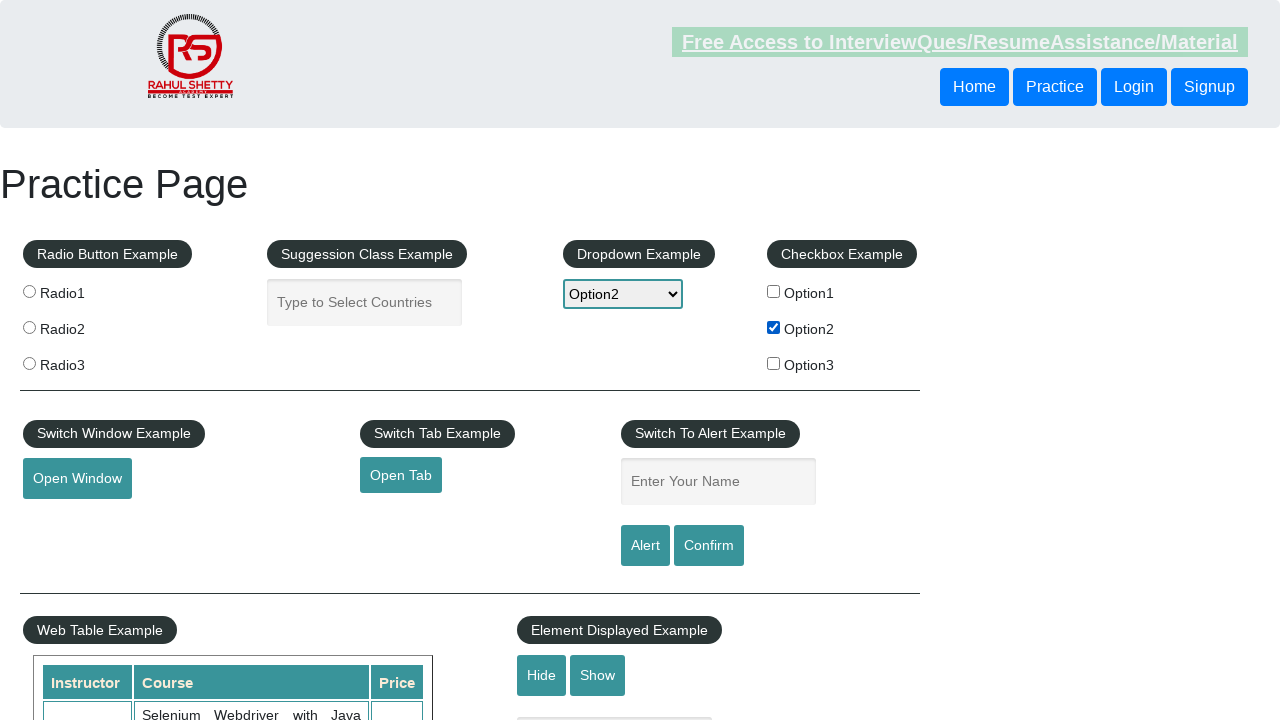

Filled name field with value 'Option2' on #name
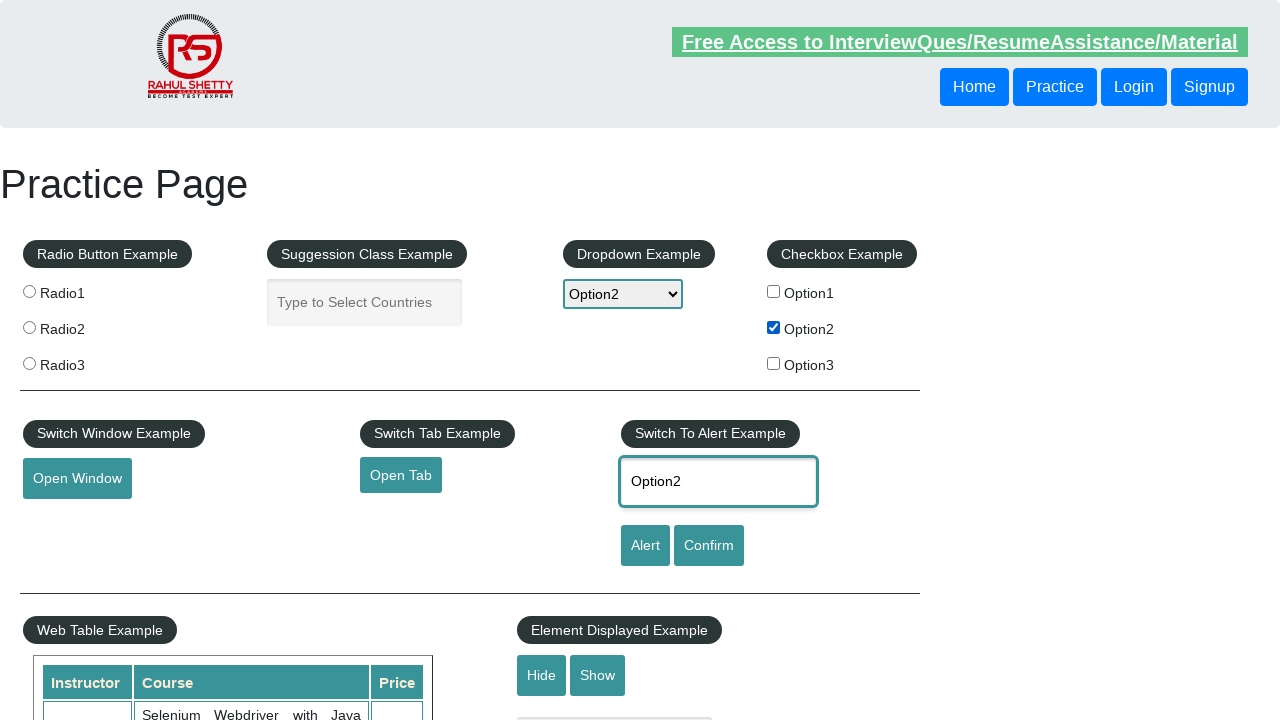

Set up dialog handler to accept alerts
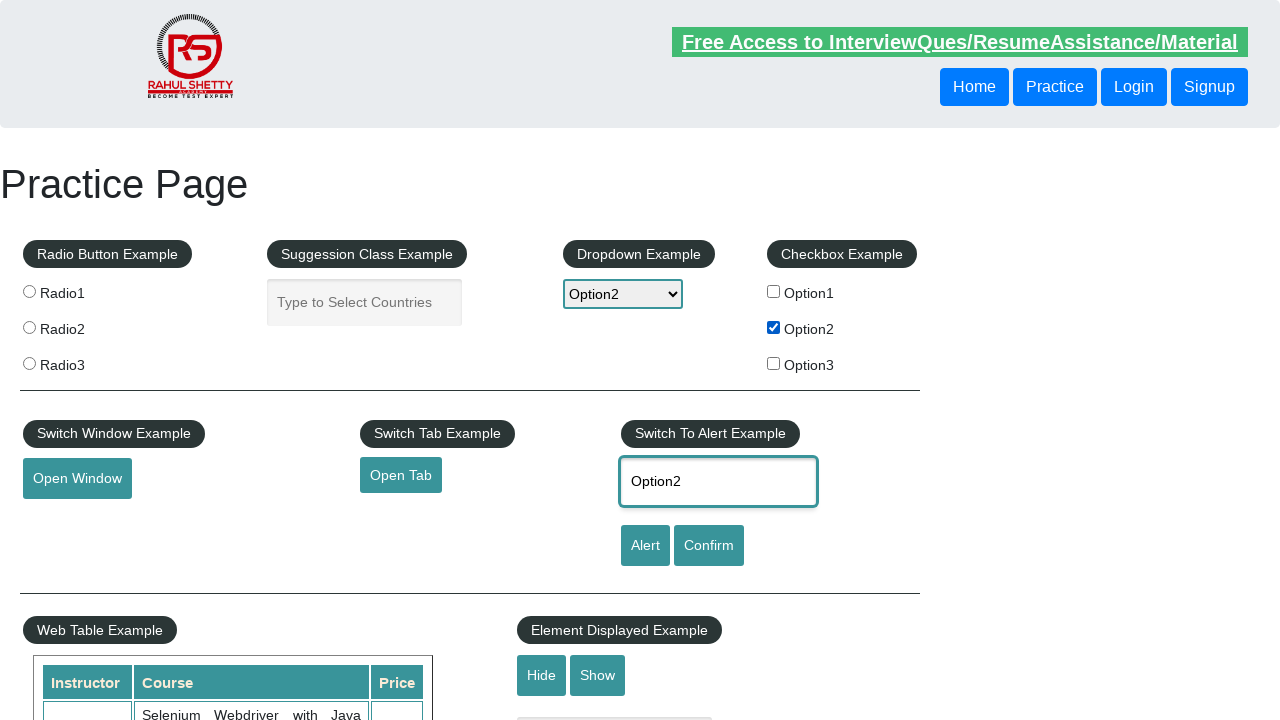

Clicked alert button and accepted alert at (645, 546) on #alertbtn
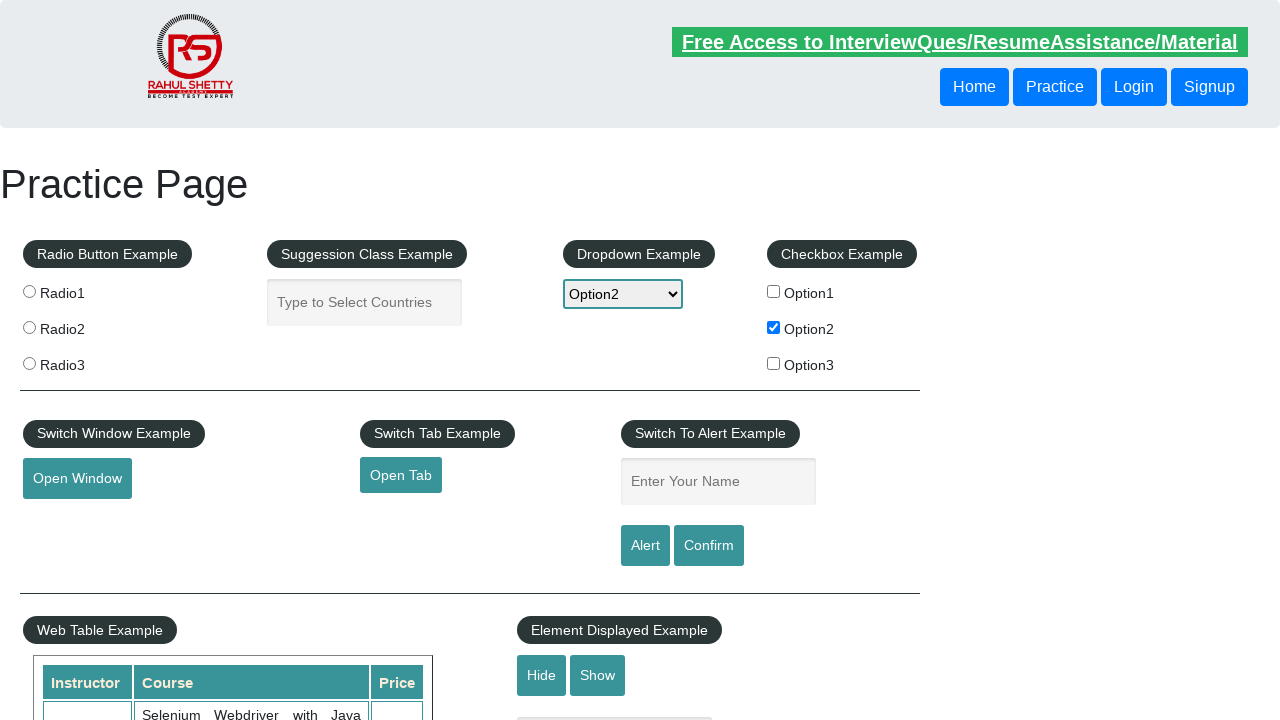

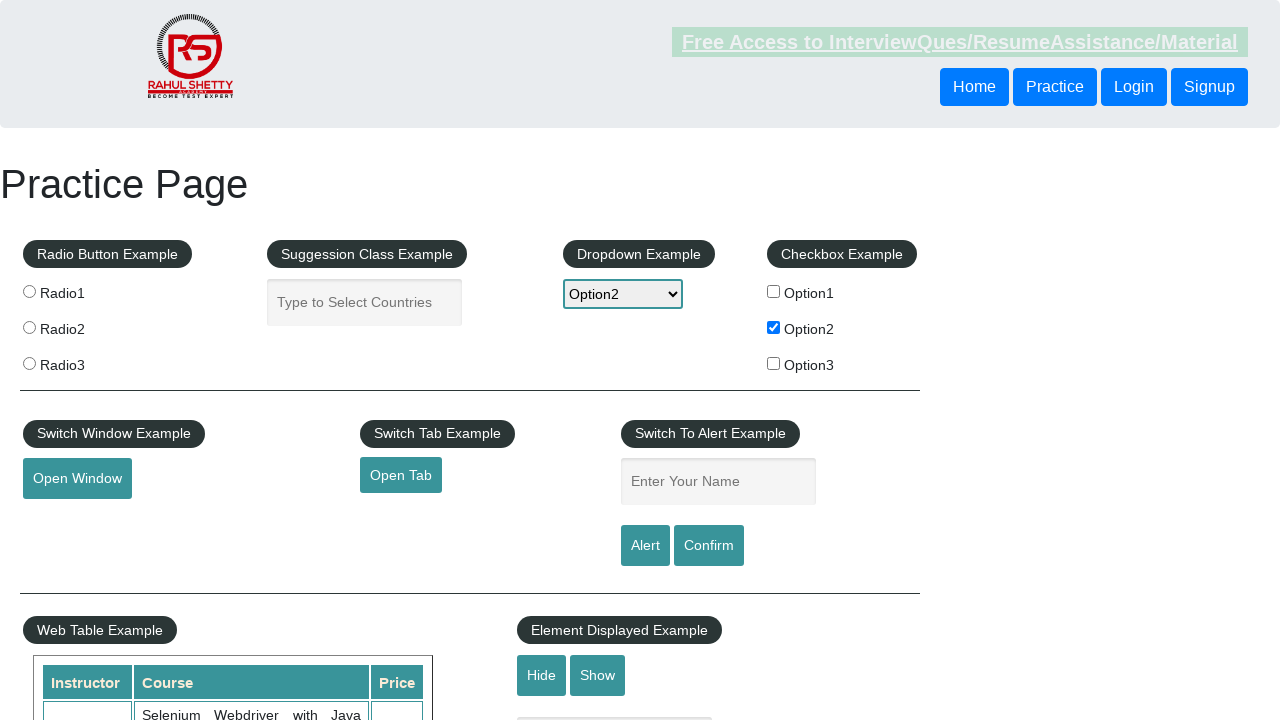